Tests the text box form on demoqa.com by filling in name, email, current address, and permanent address fields, then submitting and verifying the output displays the same values.

Starting URL: https://demoqa.com/

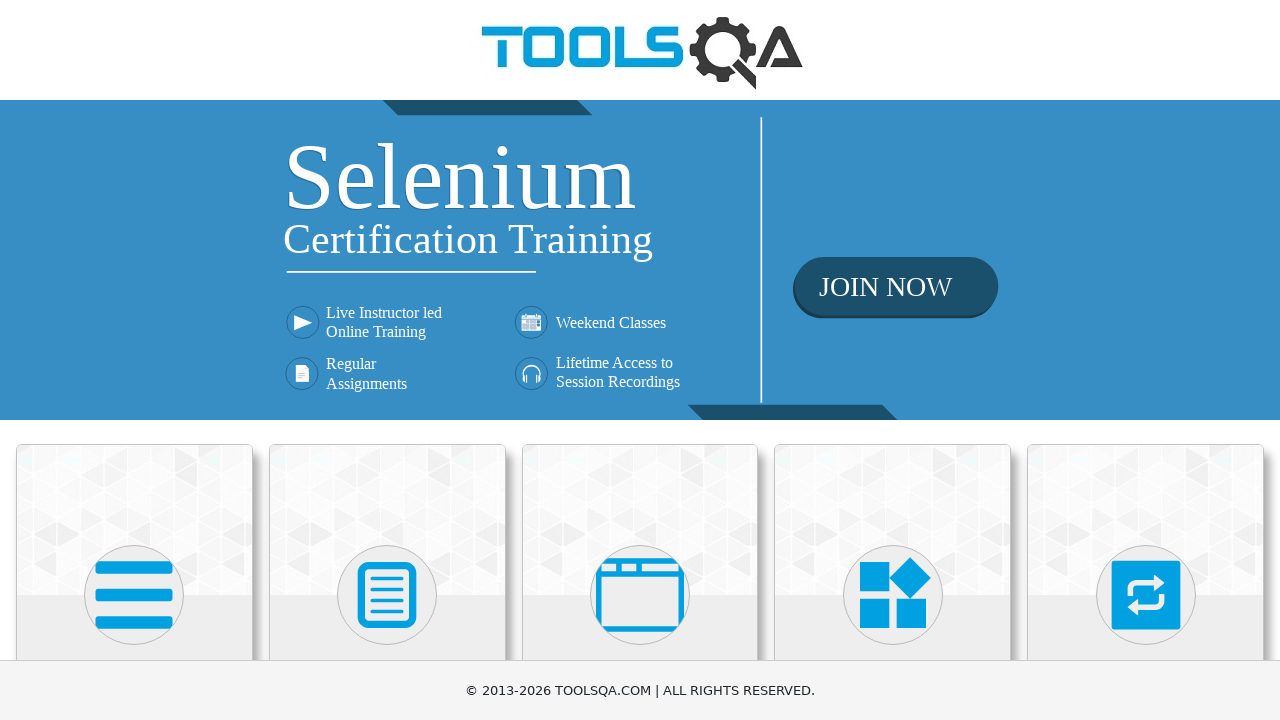

Clicked on Elements card at (134, 520) on xpath=//div[contains(@class, 'top-card') and .//h5[text()='Elements']]
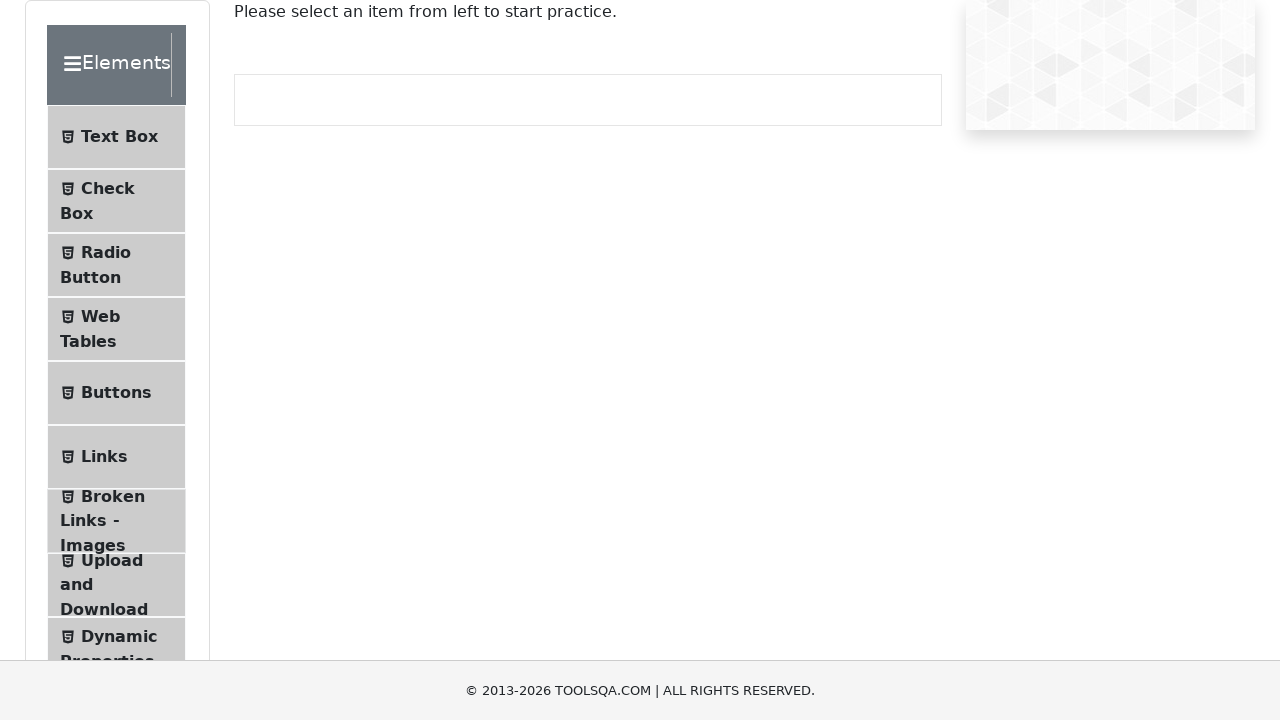

Clicked on Text Box in left panel at (116, 137) on xpath=//li[contains(@class, 'btn-light') and .//span[text()='Text Box']]
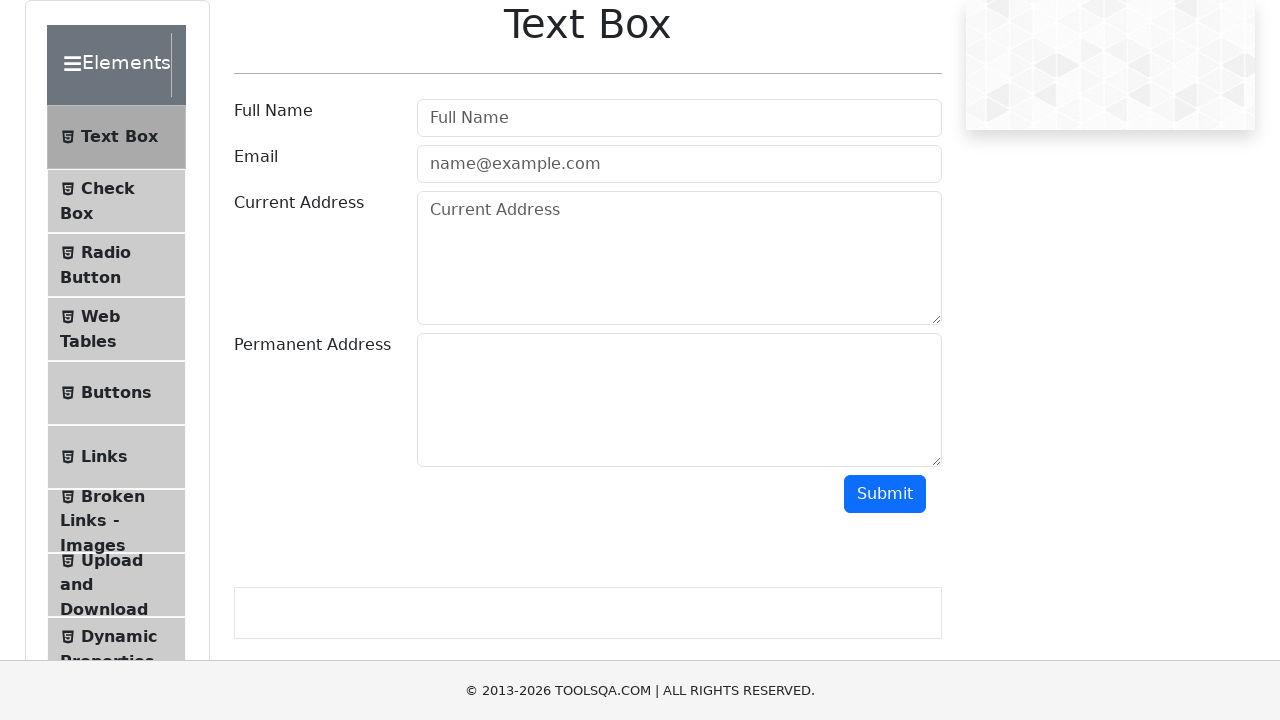

Filled in name field with 'Connor McGregor' on xpath=//input[@id='userName']
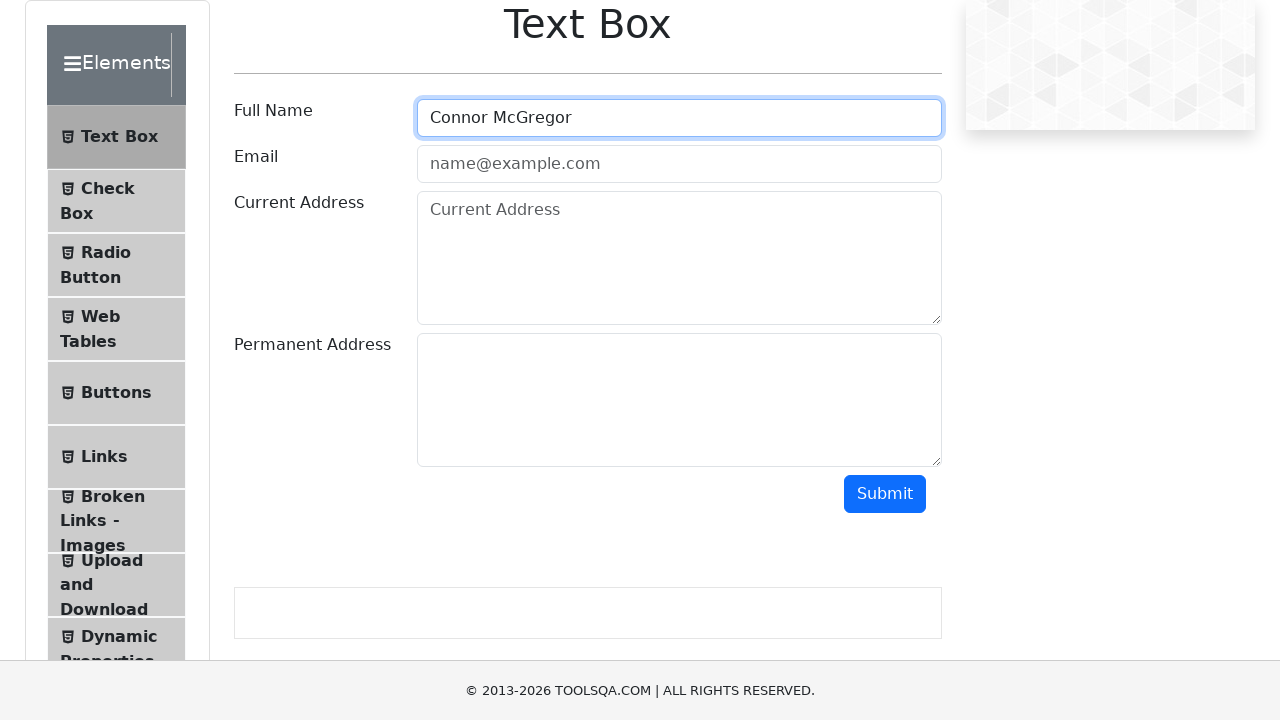

Filled in email field with 'theonetheonly@yahoo.com' on xpath=//input[@id='userEmail']
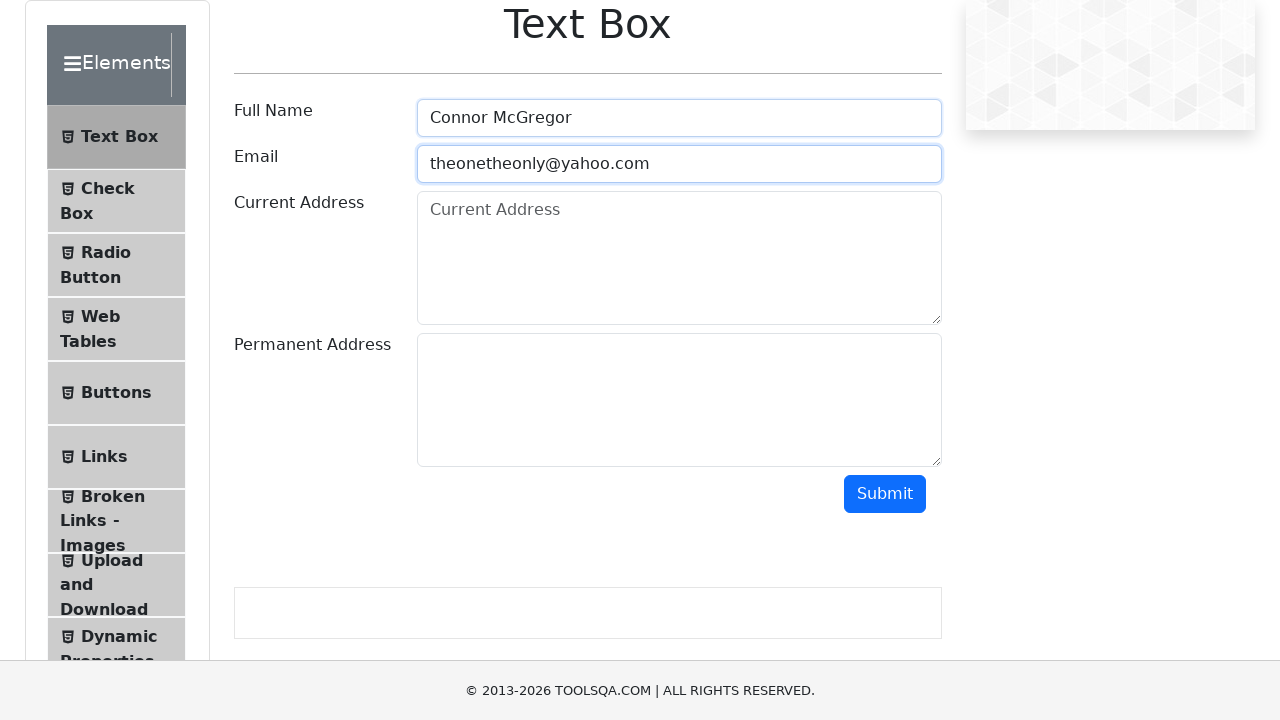

Filled in current address field with 'Ireland' on xpath=//textarea[@id='currentAddress']
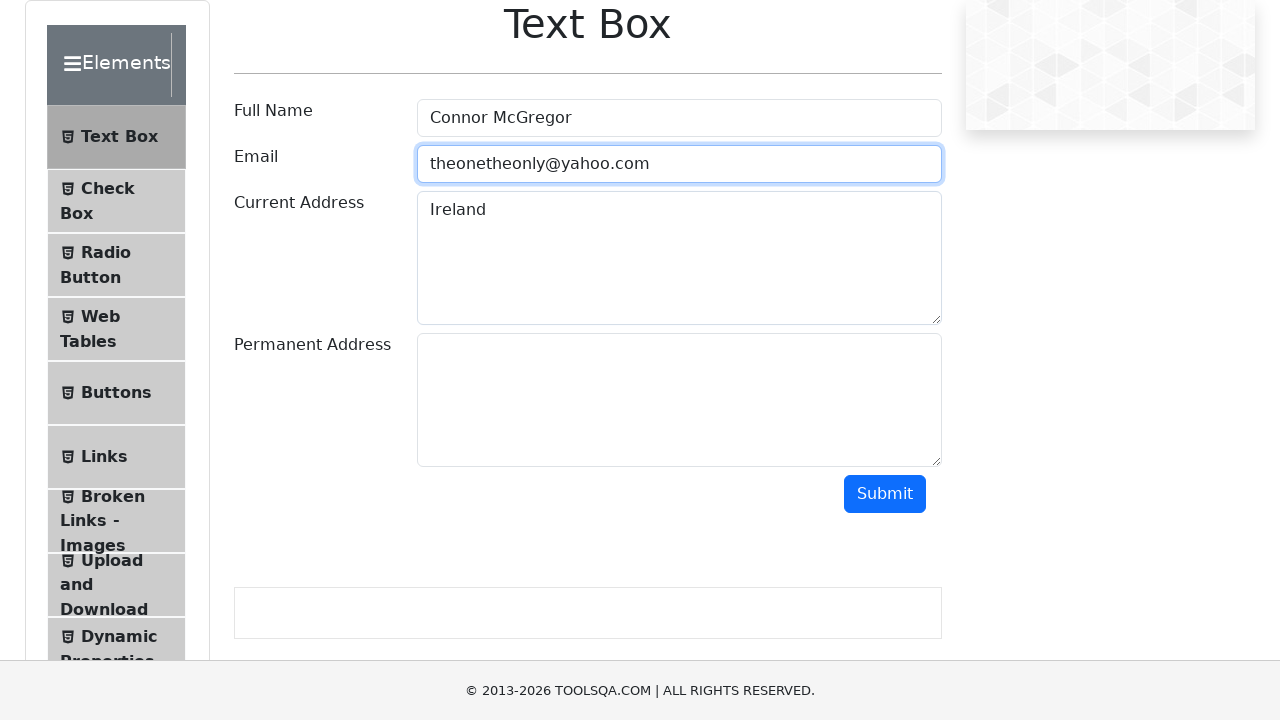

Filled in permanent address field with 'Around the globe' on xpath=//textarea[@id='permanentAddress']
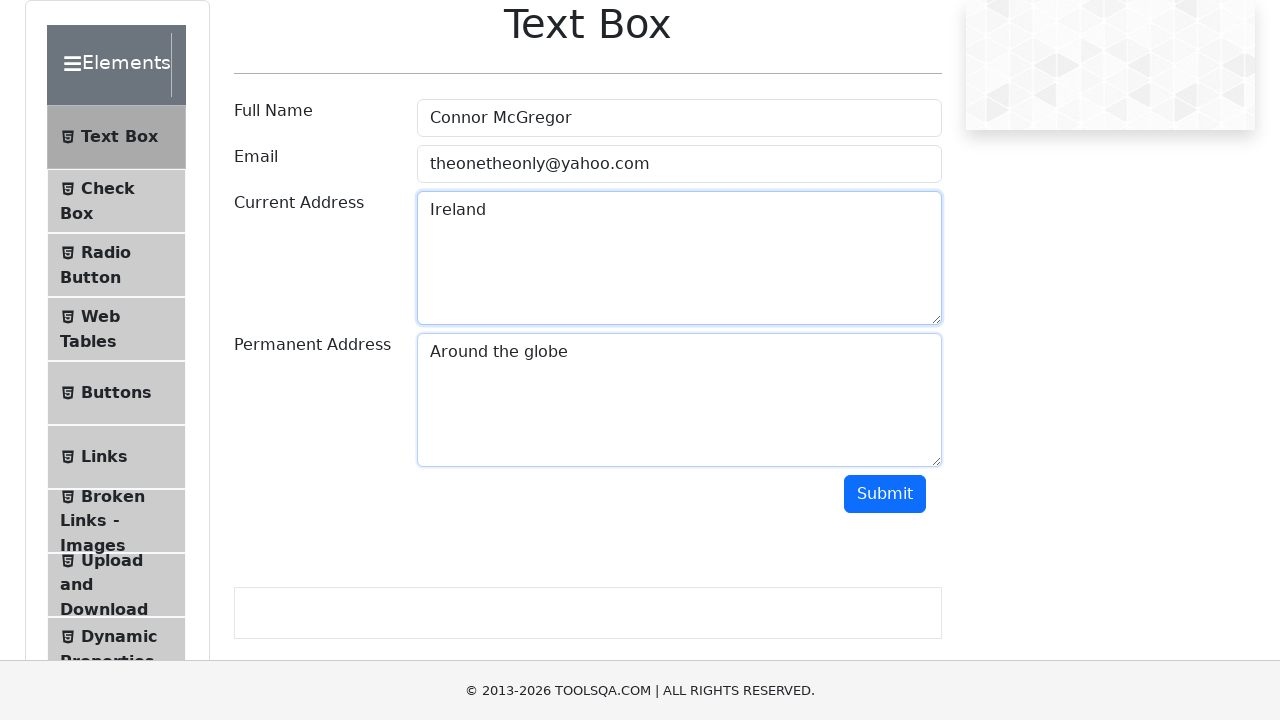

Clicked submit button to submit the text box form at (885, 494) on xpath=//button[@id='submit']
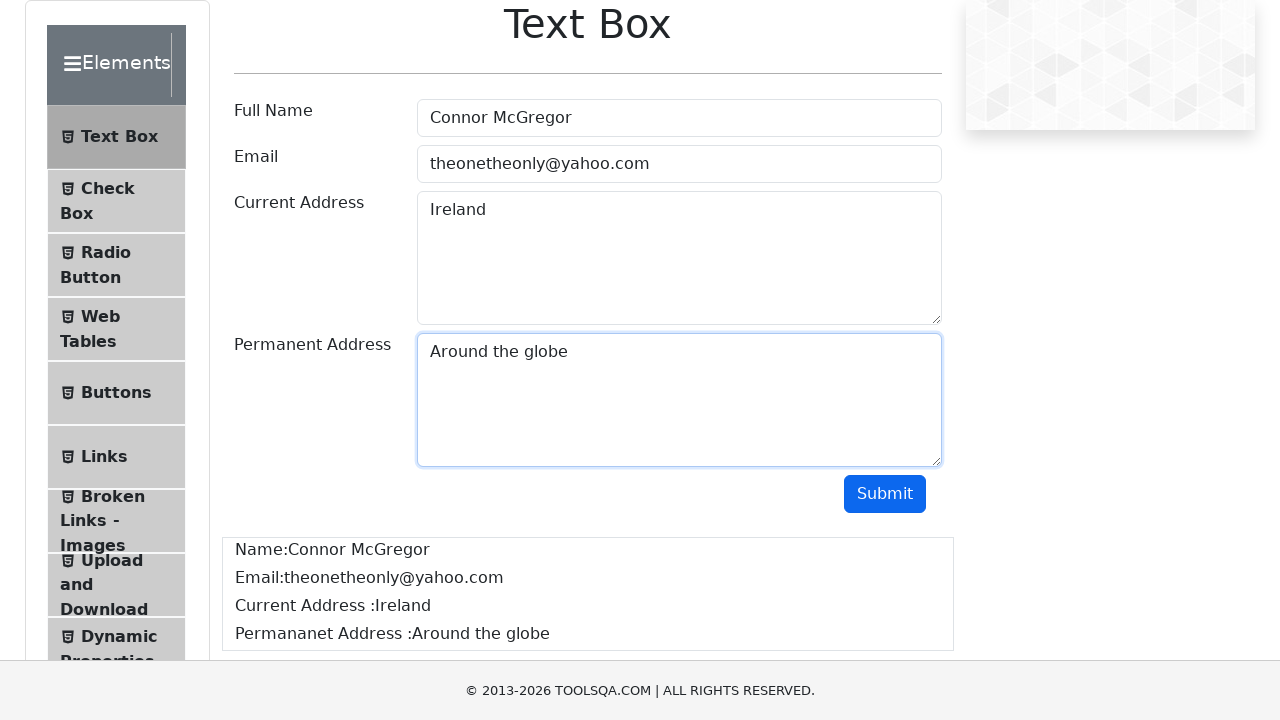

Form output appeared with submitted data
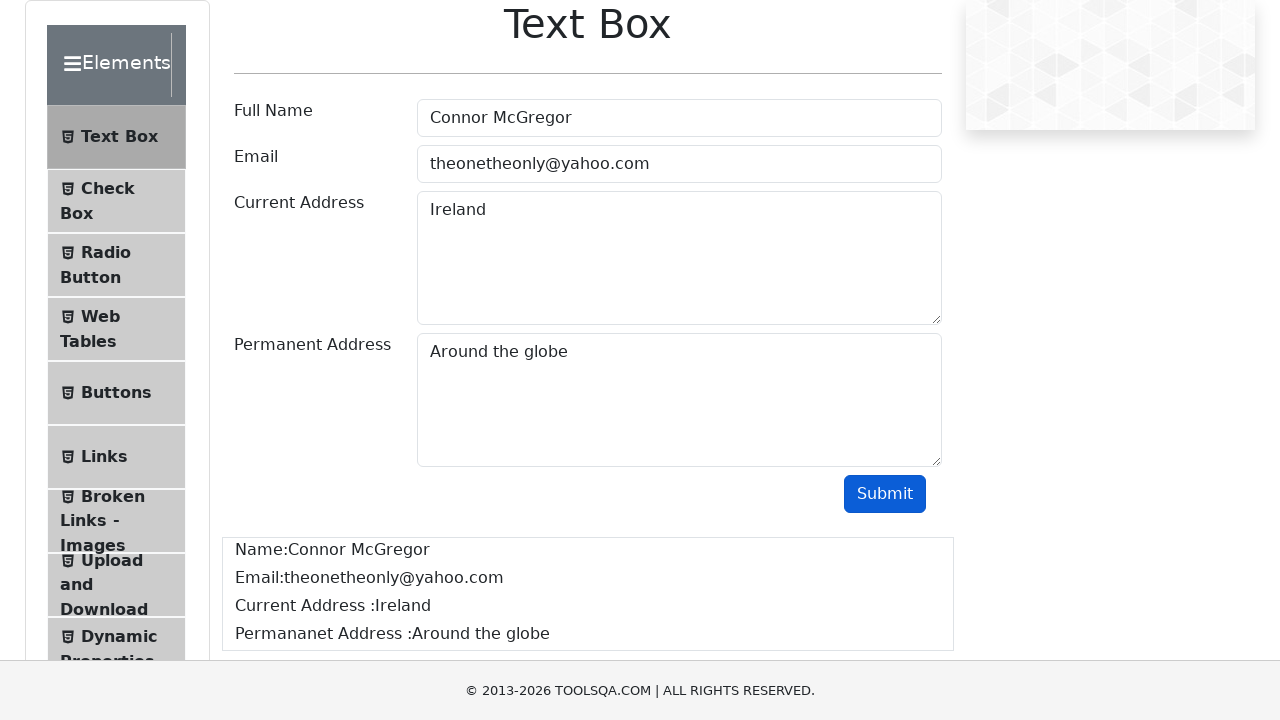

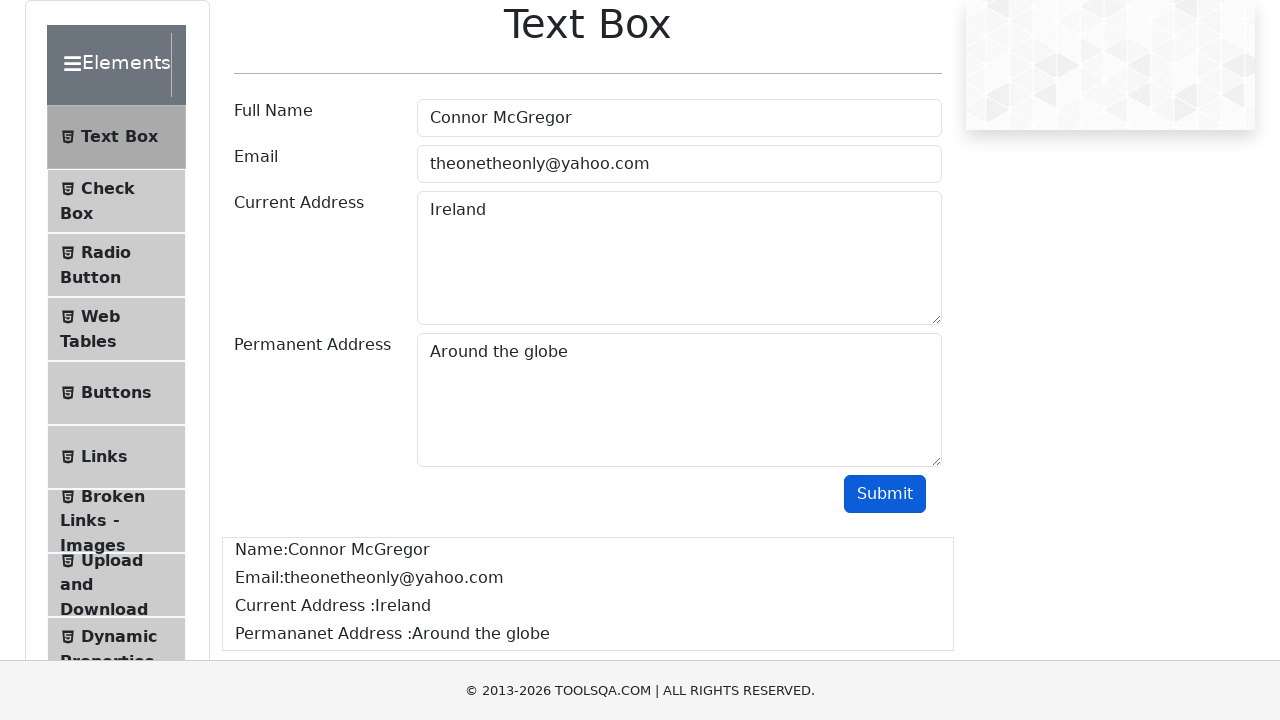